Tests page scrolling functionality by scrolling down and then back up using JavaScript

Starting URL: https://the-internet.herokuapp.com/

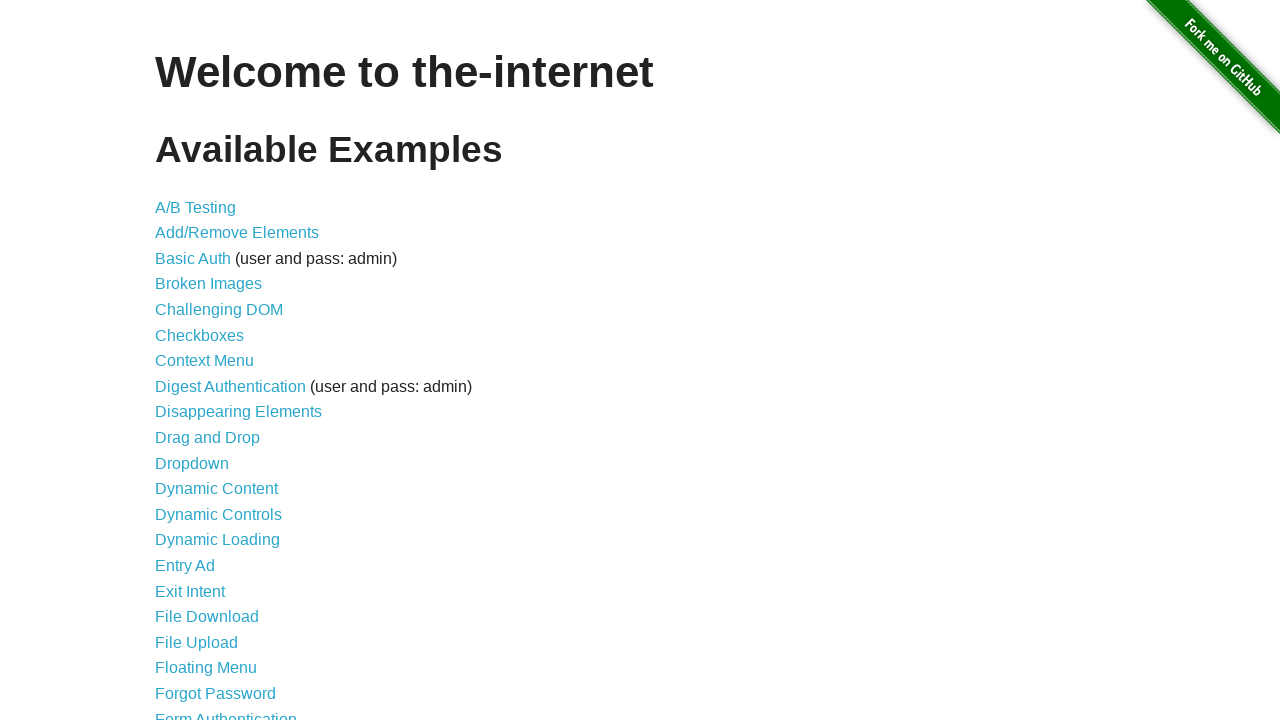

Scrolled down by 400 pixels using JavaScript
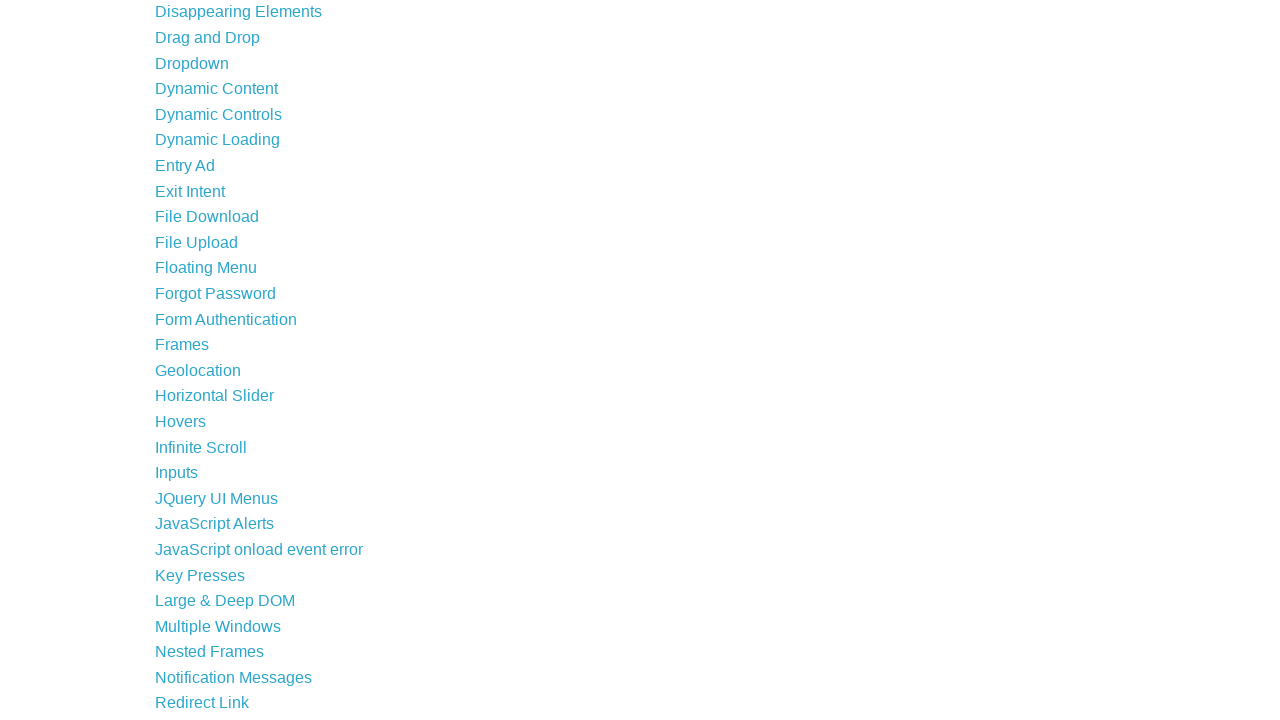

Waited for 2 seconds
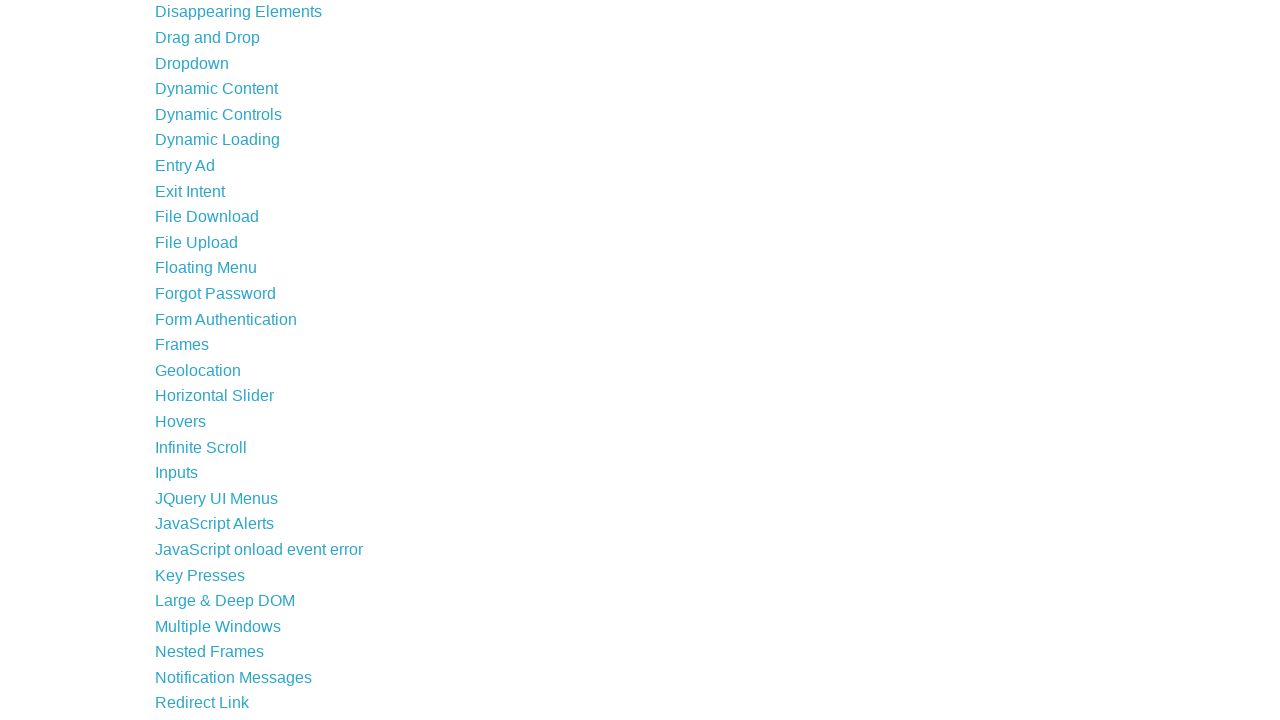

Scrolled back up by 400 pixels using JavaScript
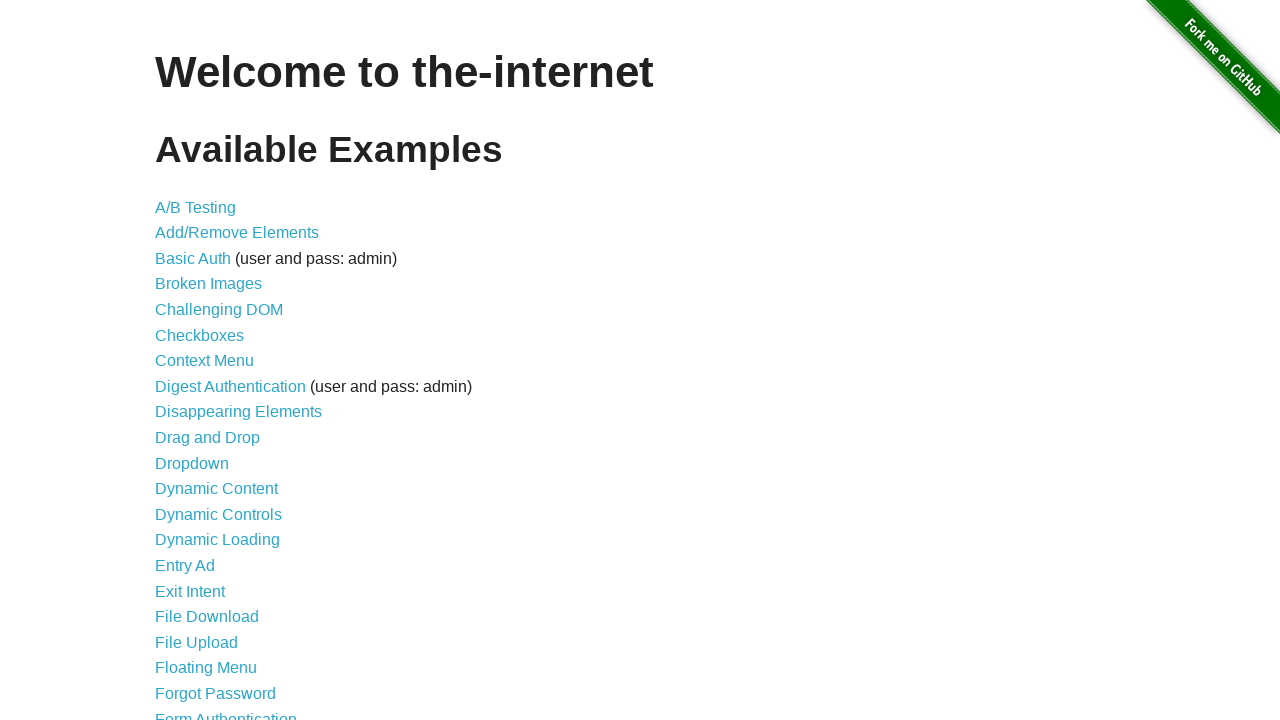

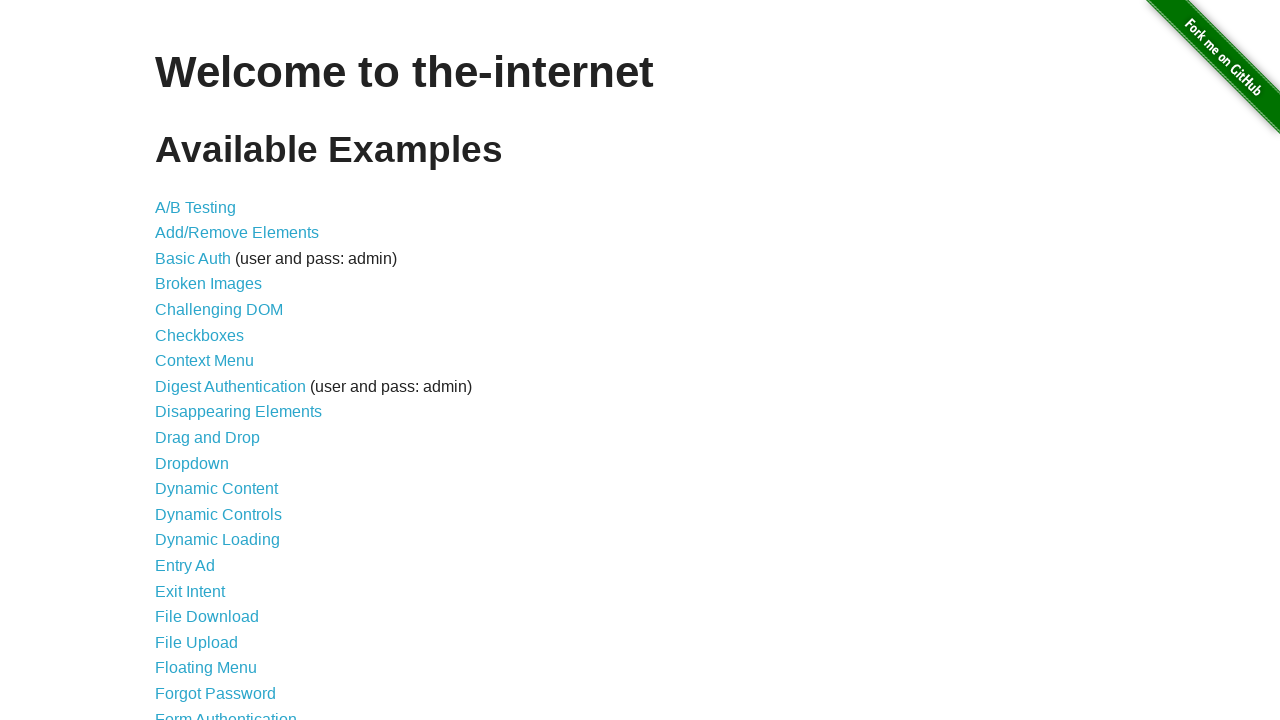